Tests a data types form by filling in personal information fields (name, address, email, phone, etc.) and submitting the form

Starting URL: https://bonigarcia.dev/selenium-webdriver-java/data-types.html

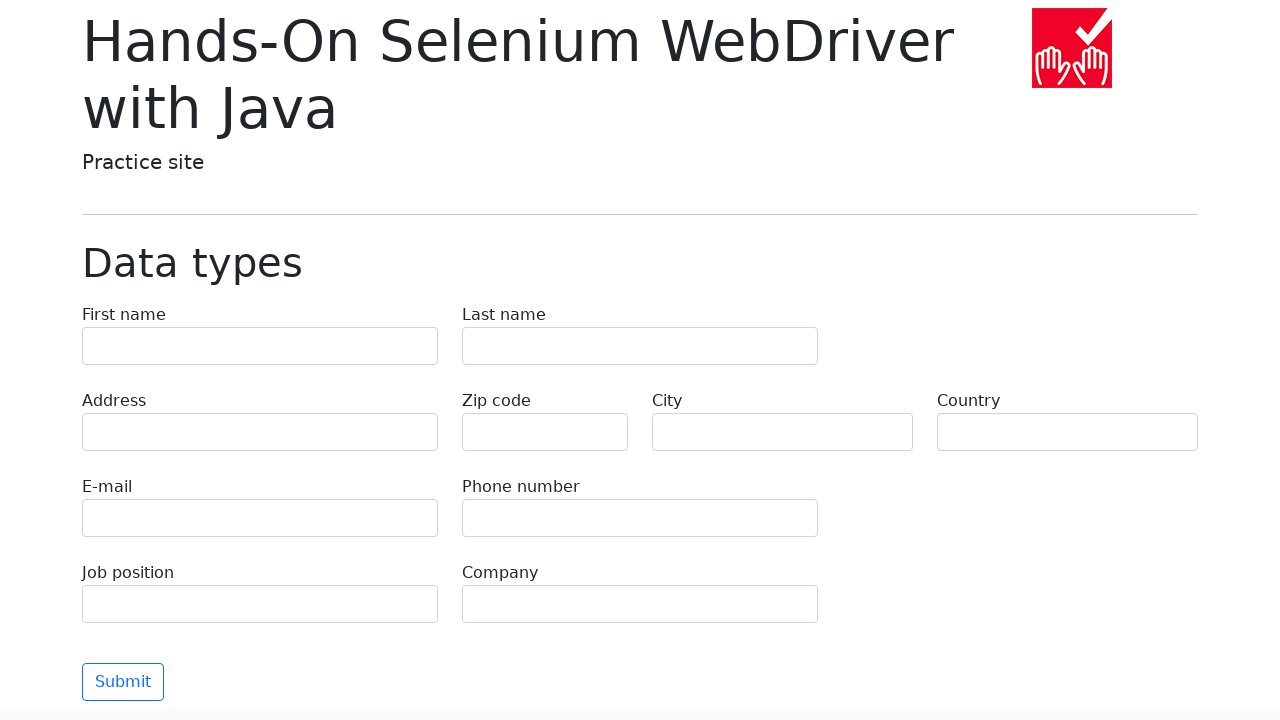

Set viewport size to 1920x1080
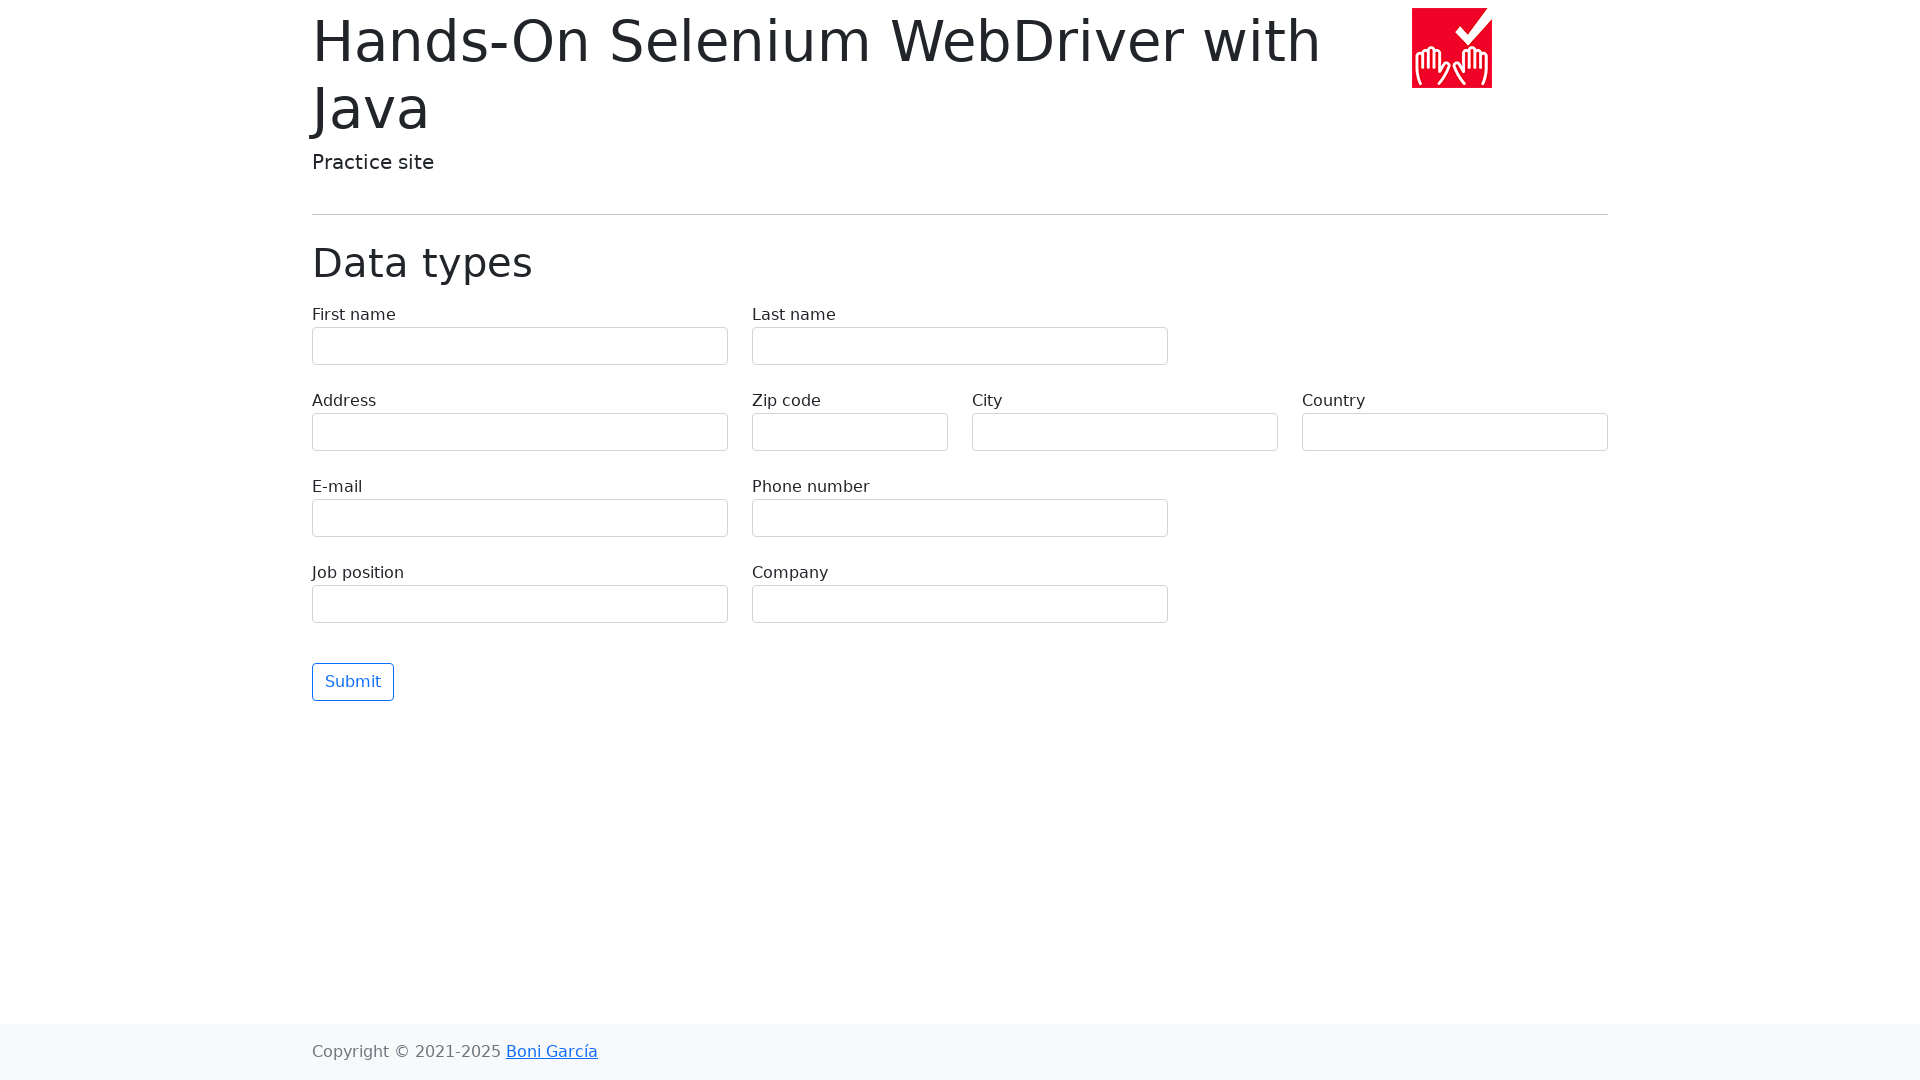

Scrolled to bottom of page
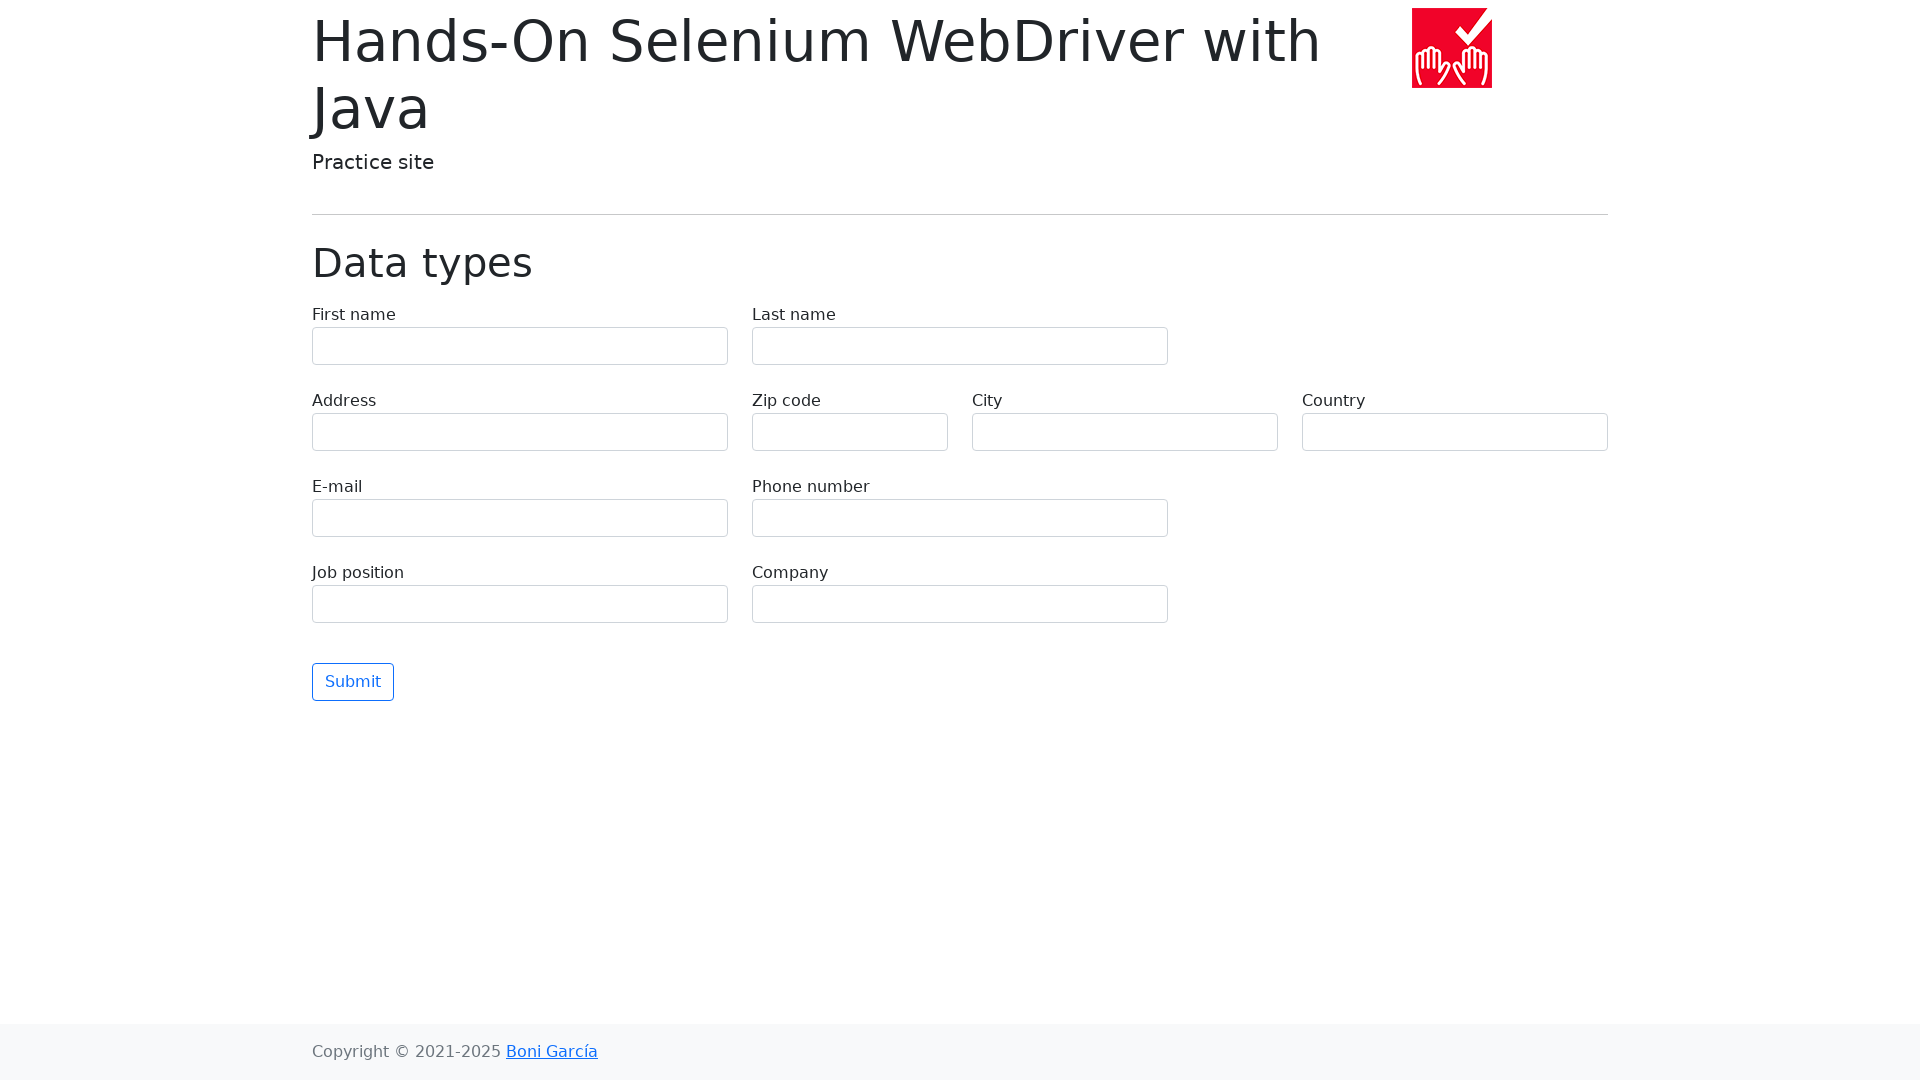

Filled first name field with 'Jennifer' on input[name='first-name']
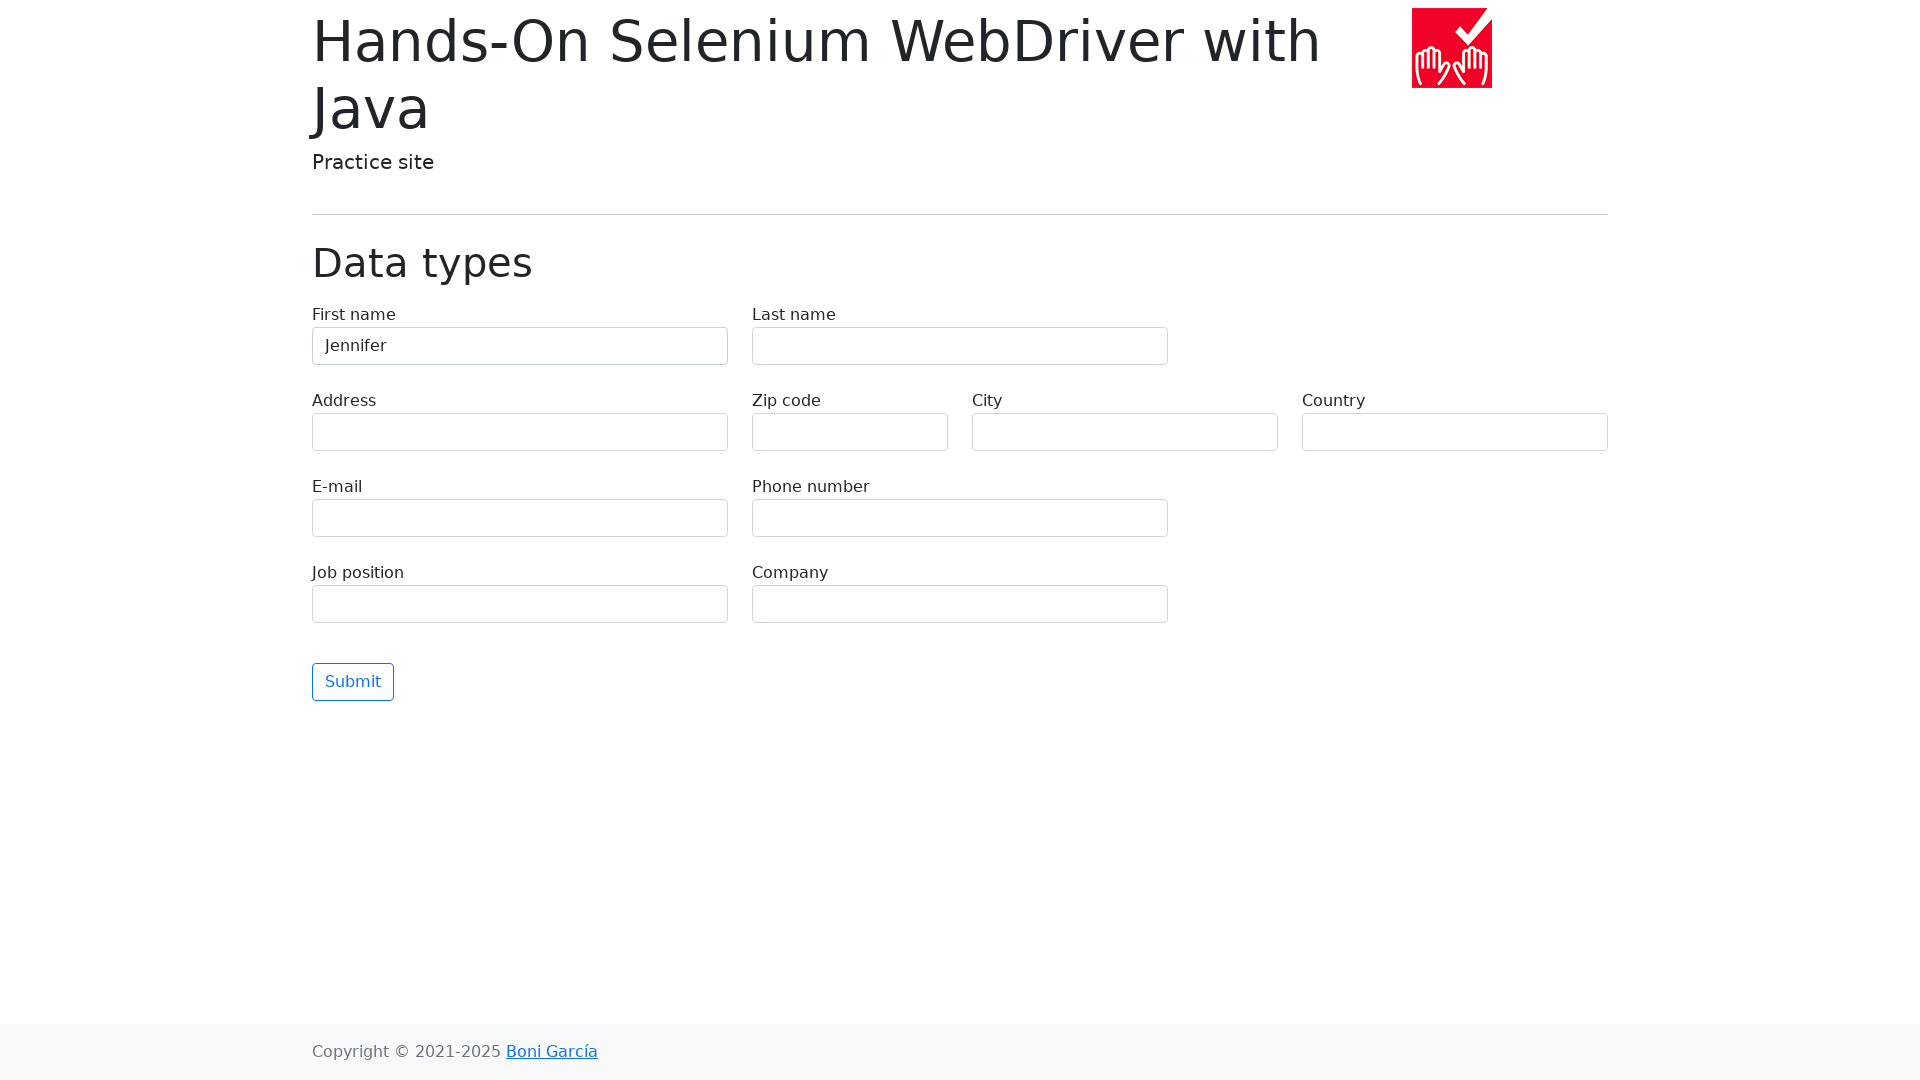

Filled last name field with 'Morrison' on input[name='last-name']
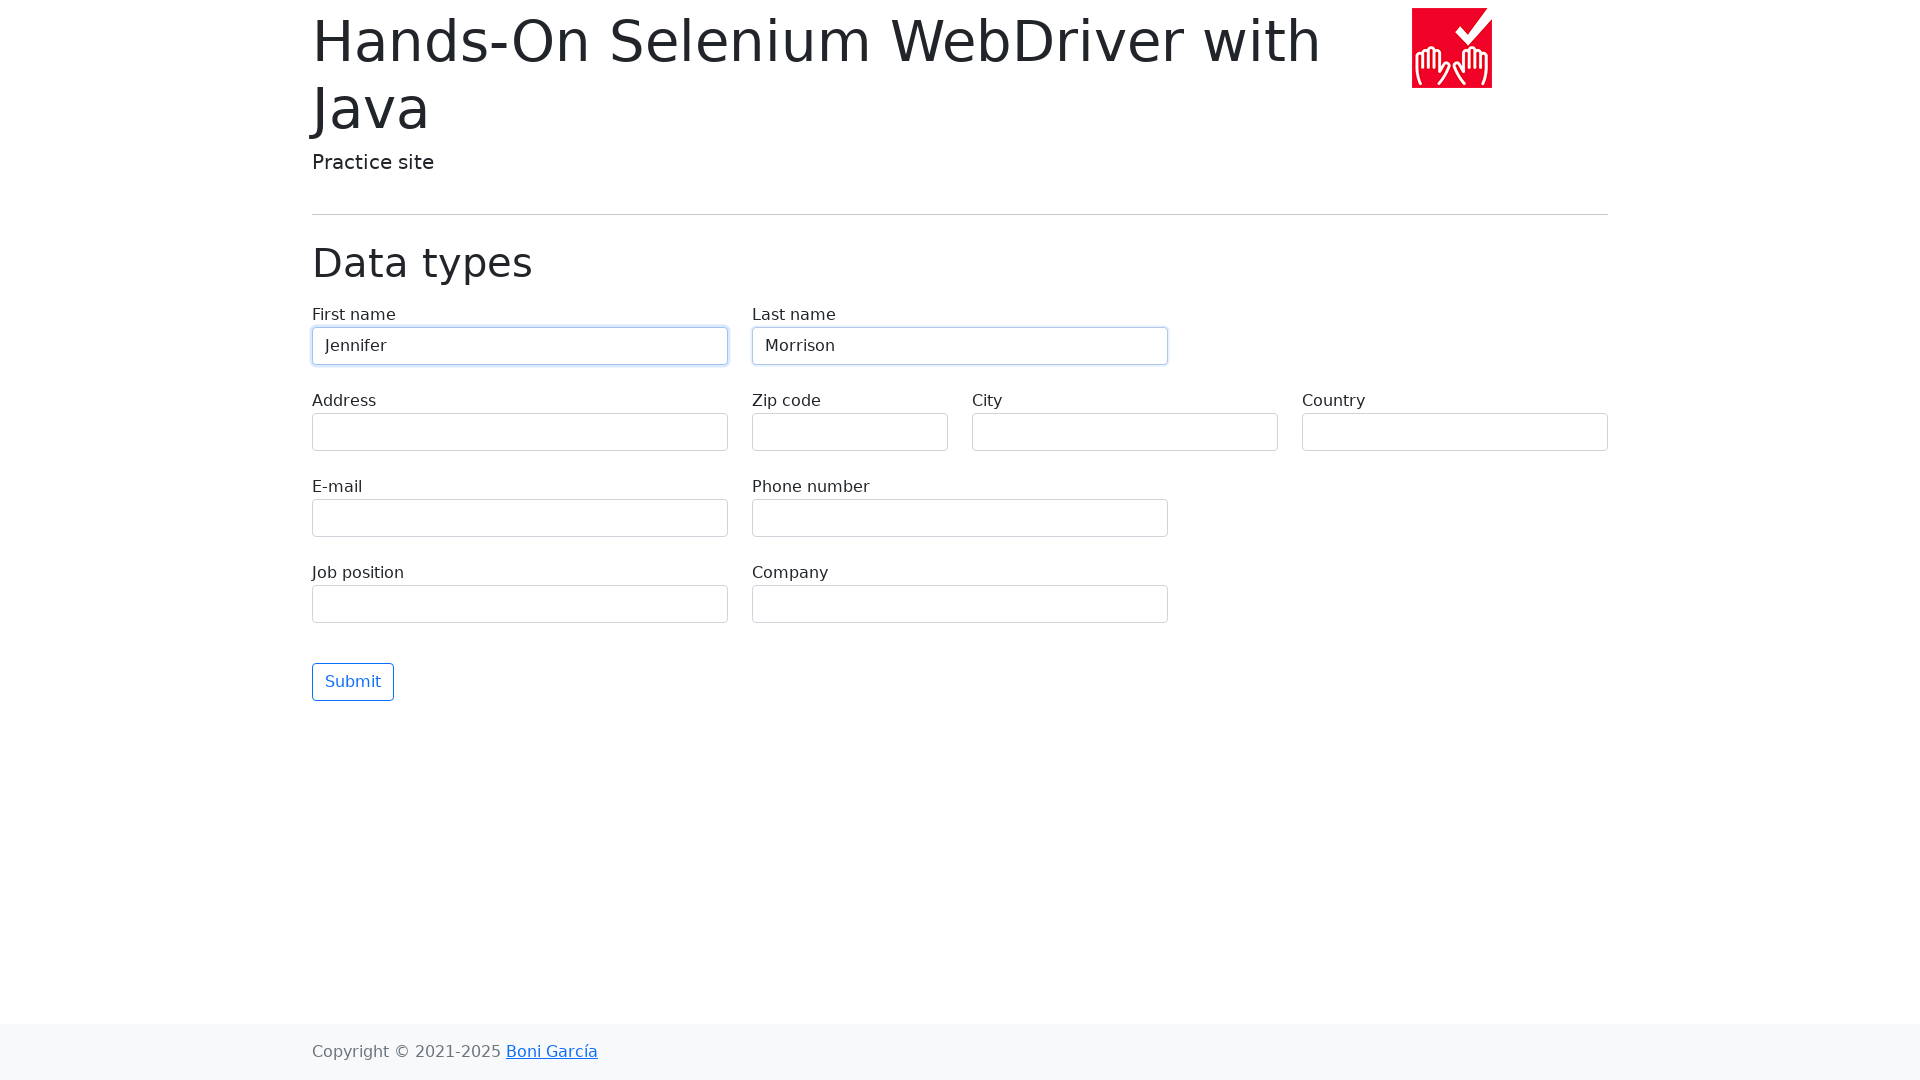

Filled address field with '742 Evergreen Terrace' on input[name='address']
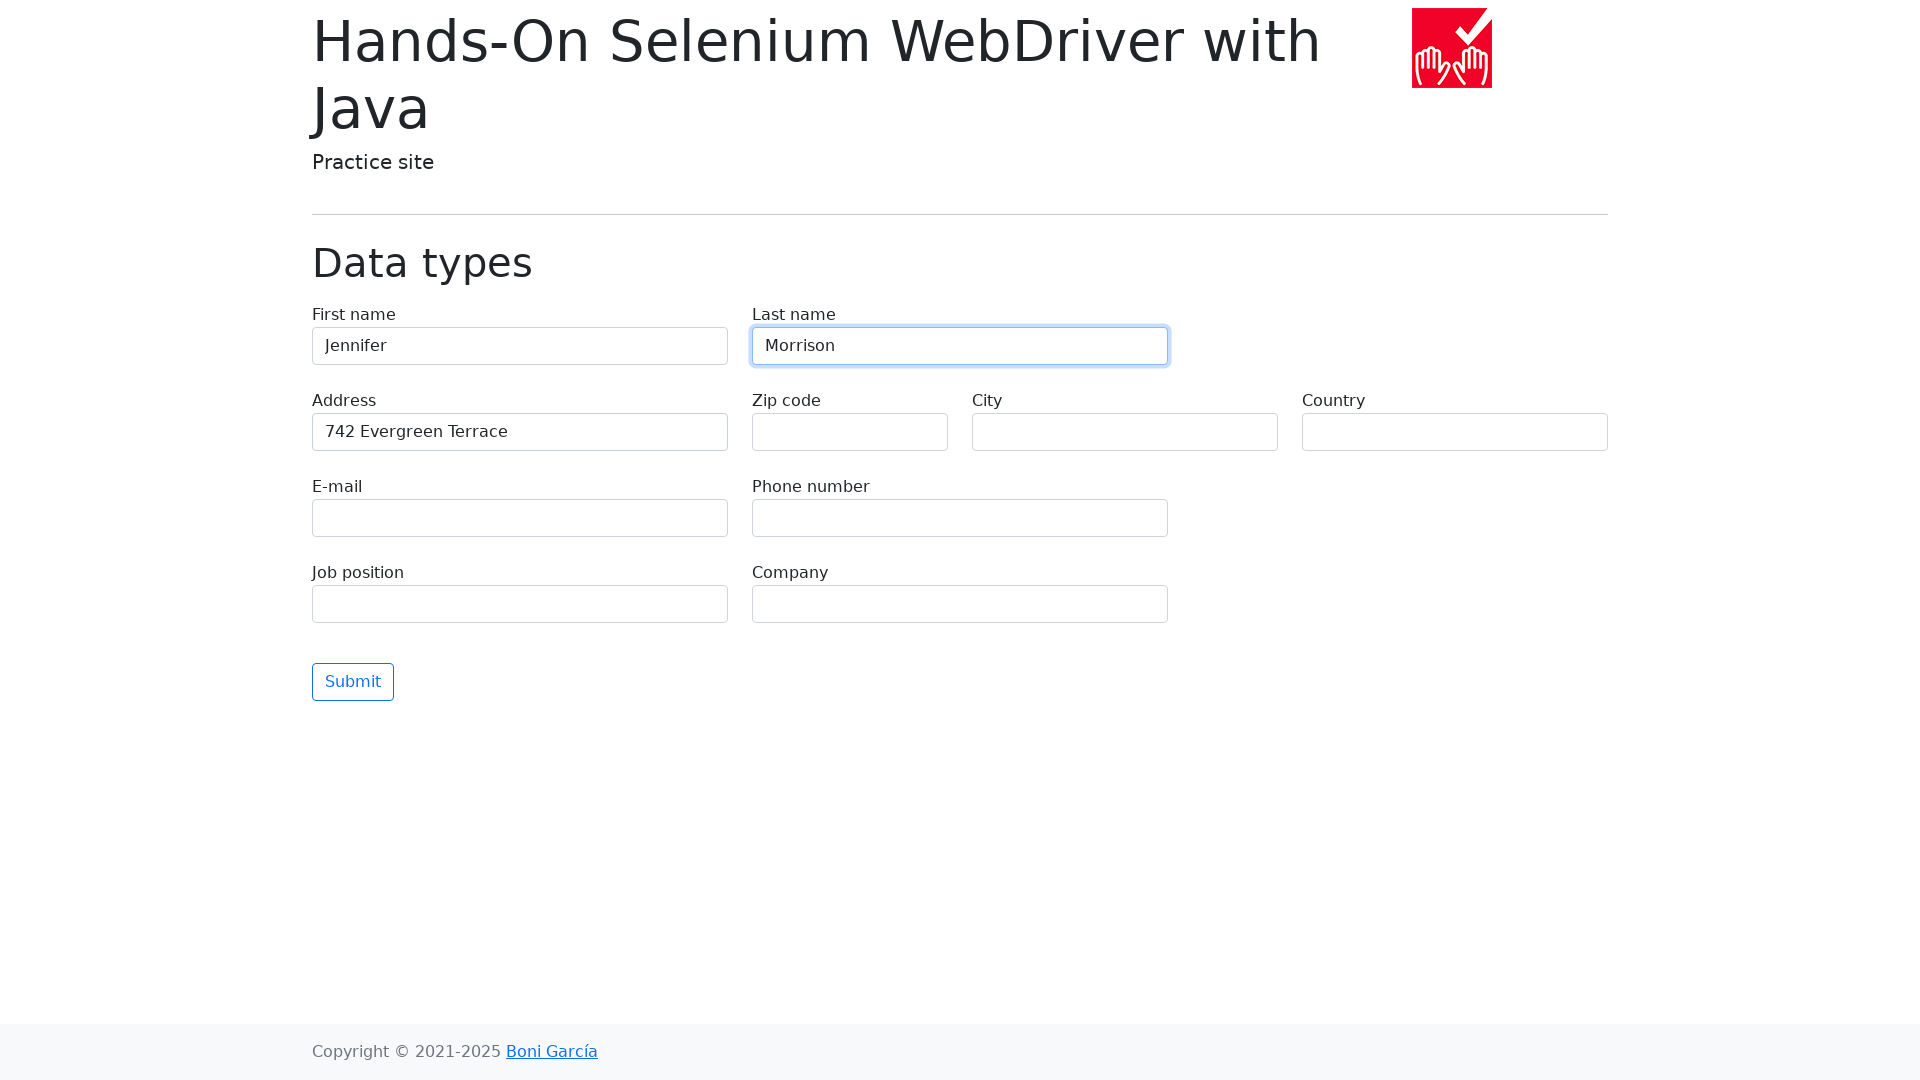

Filled email field with 'jennifer.morrison@example.com' on input[name='e-mail']
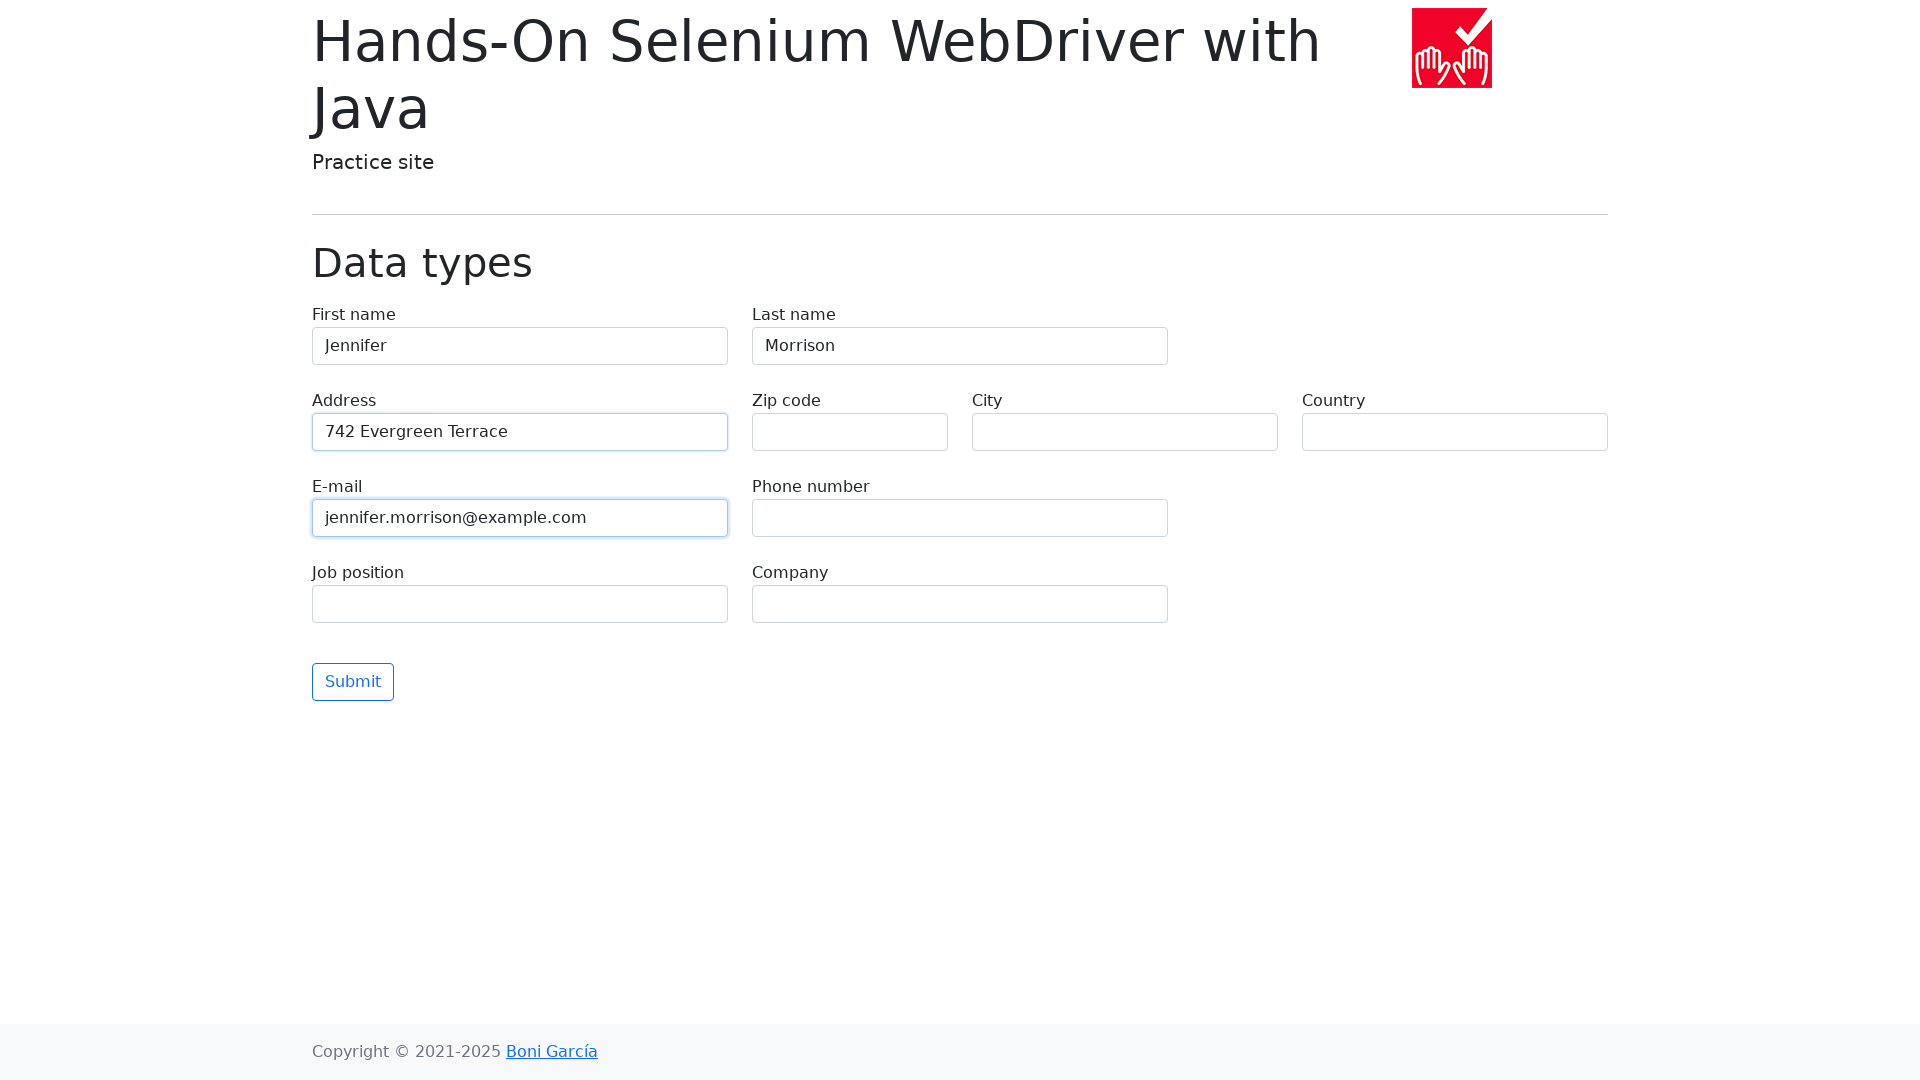

Filled phone field with '+1-555-987-6543' on input[name='phone']
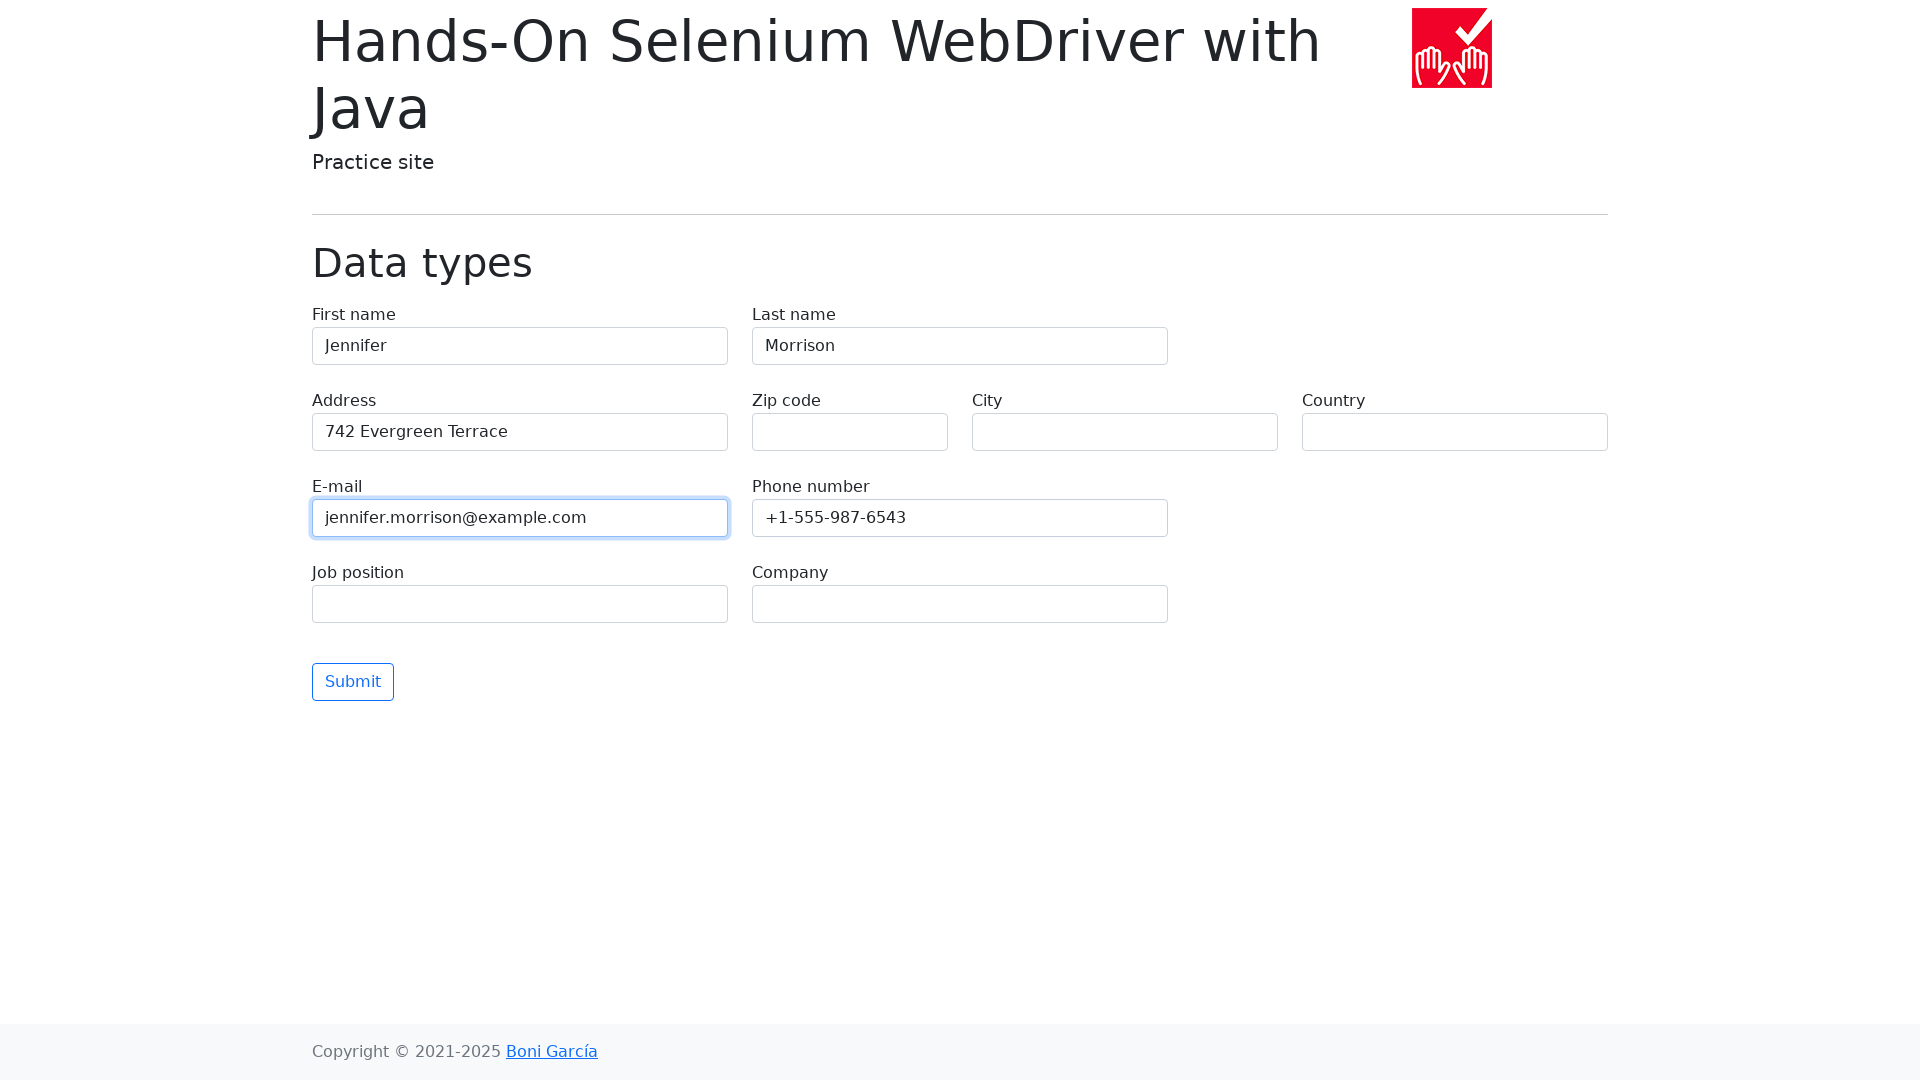

Filled zip code field with '90210' on input[name='zip-code']
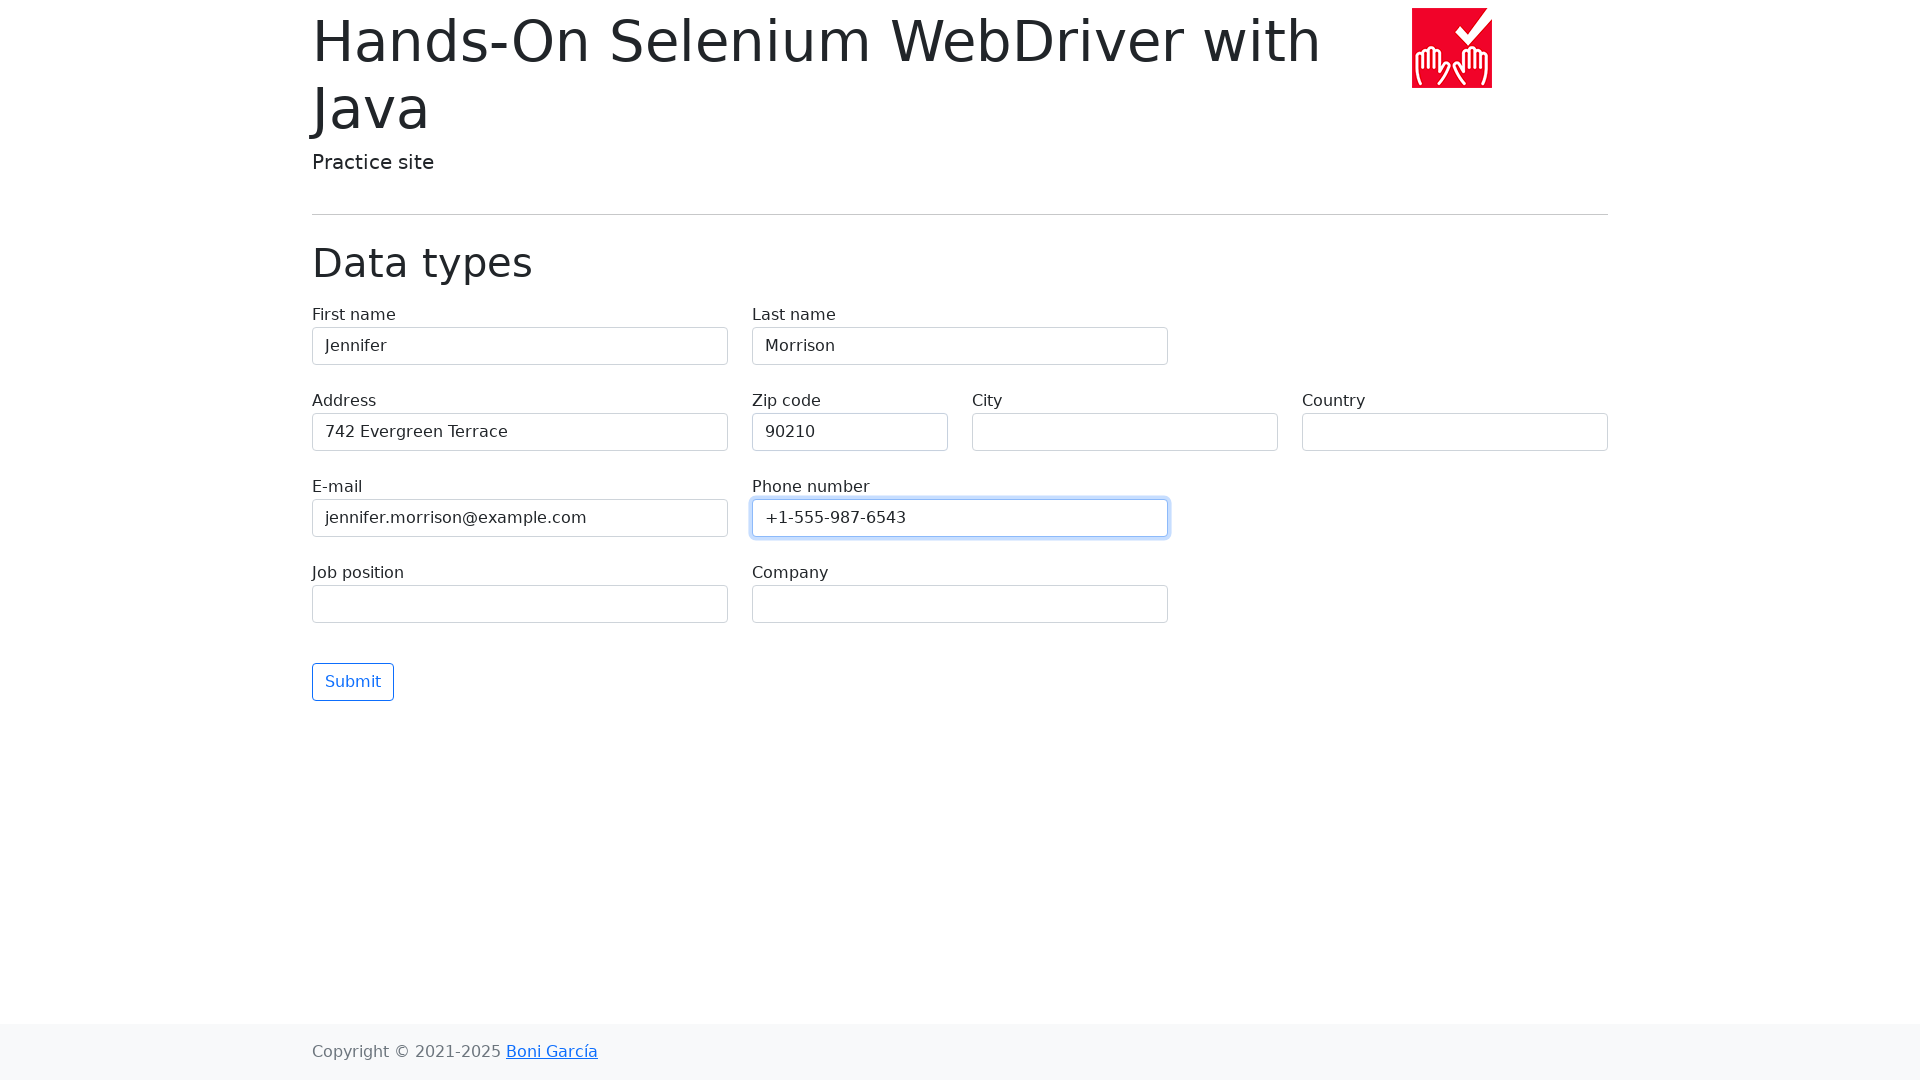

Filled city field with 'Beverly Hills' on input[name='city']
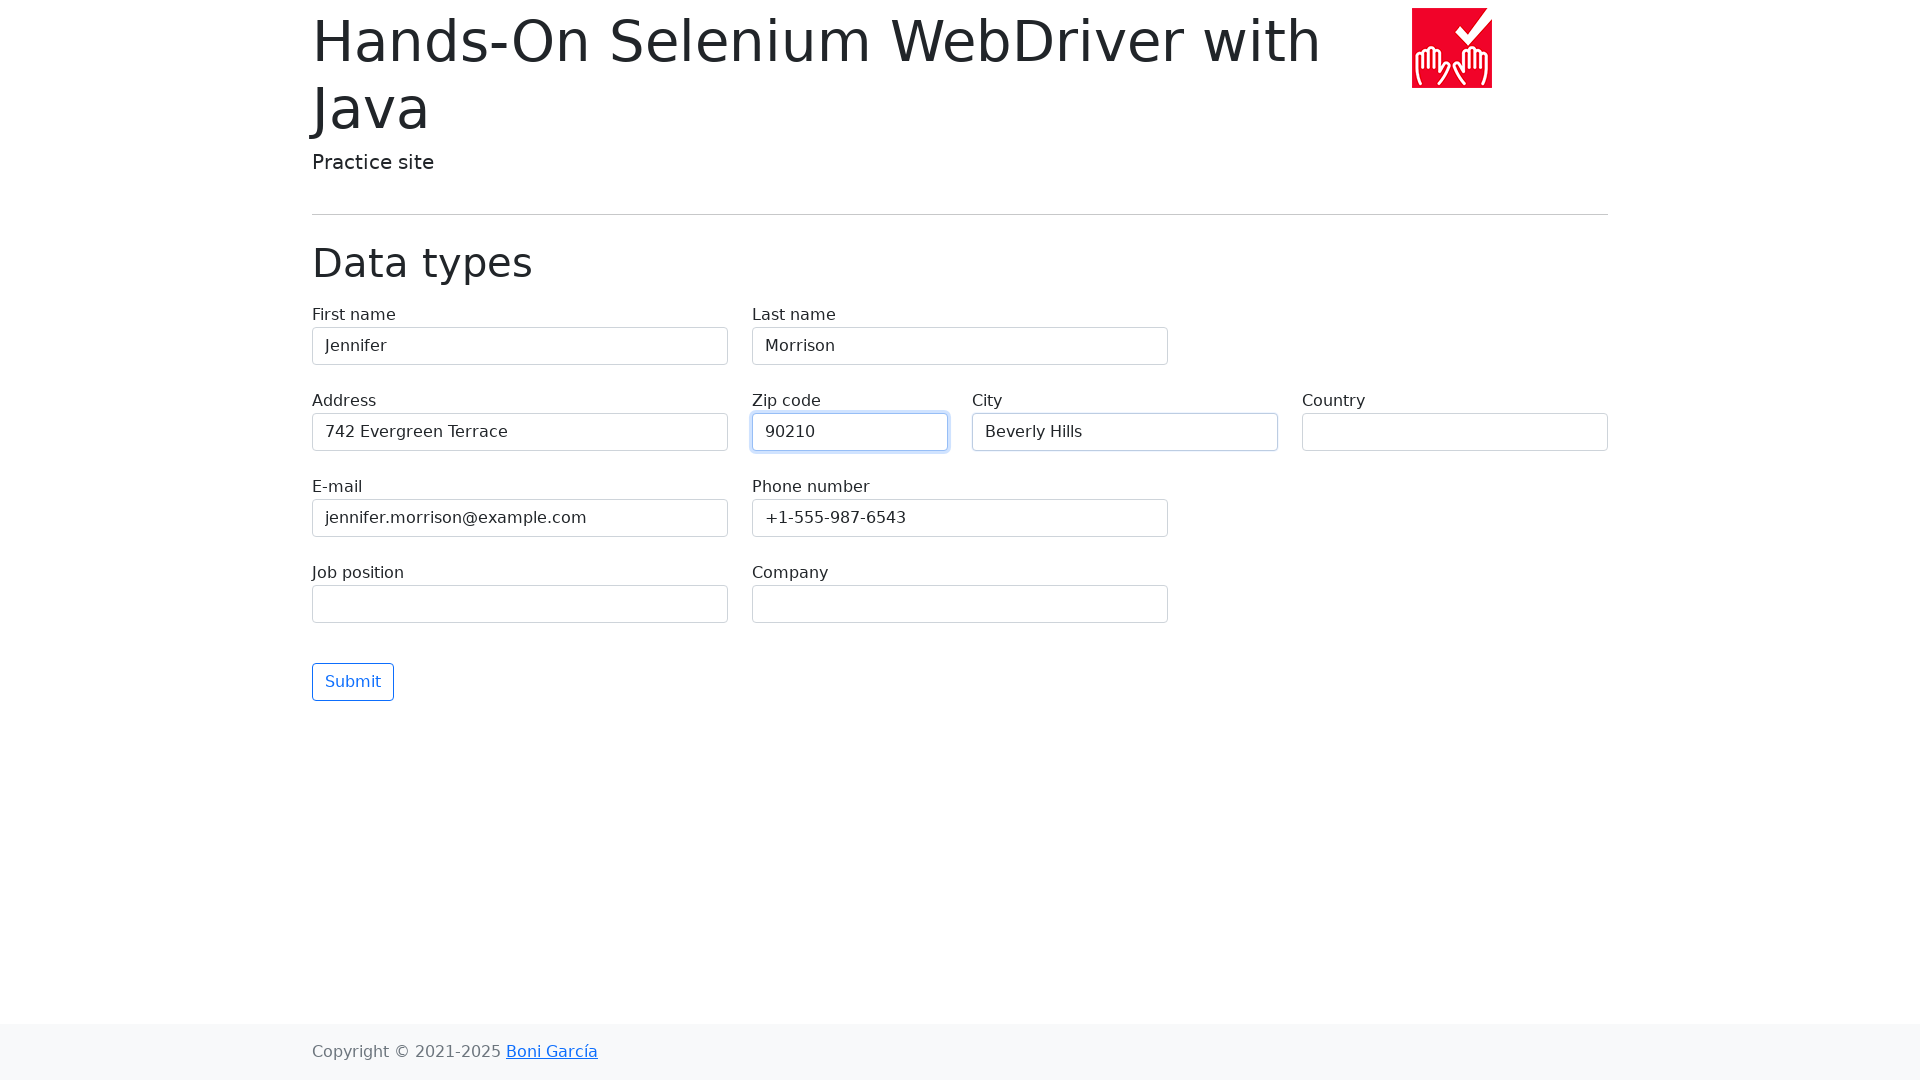

Filled country field with 'United States' on input[name='country']
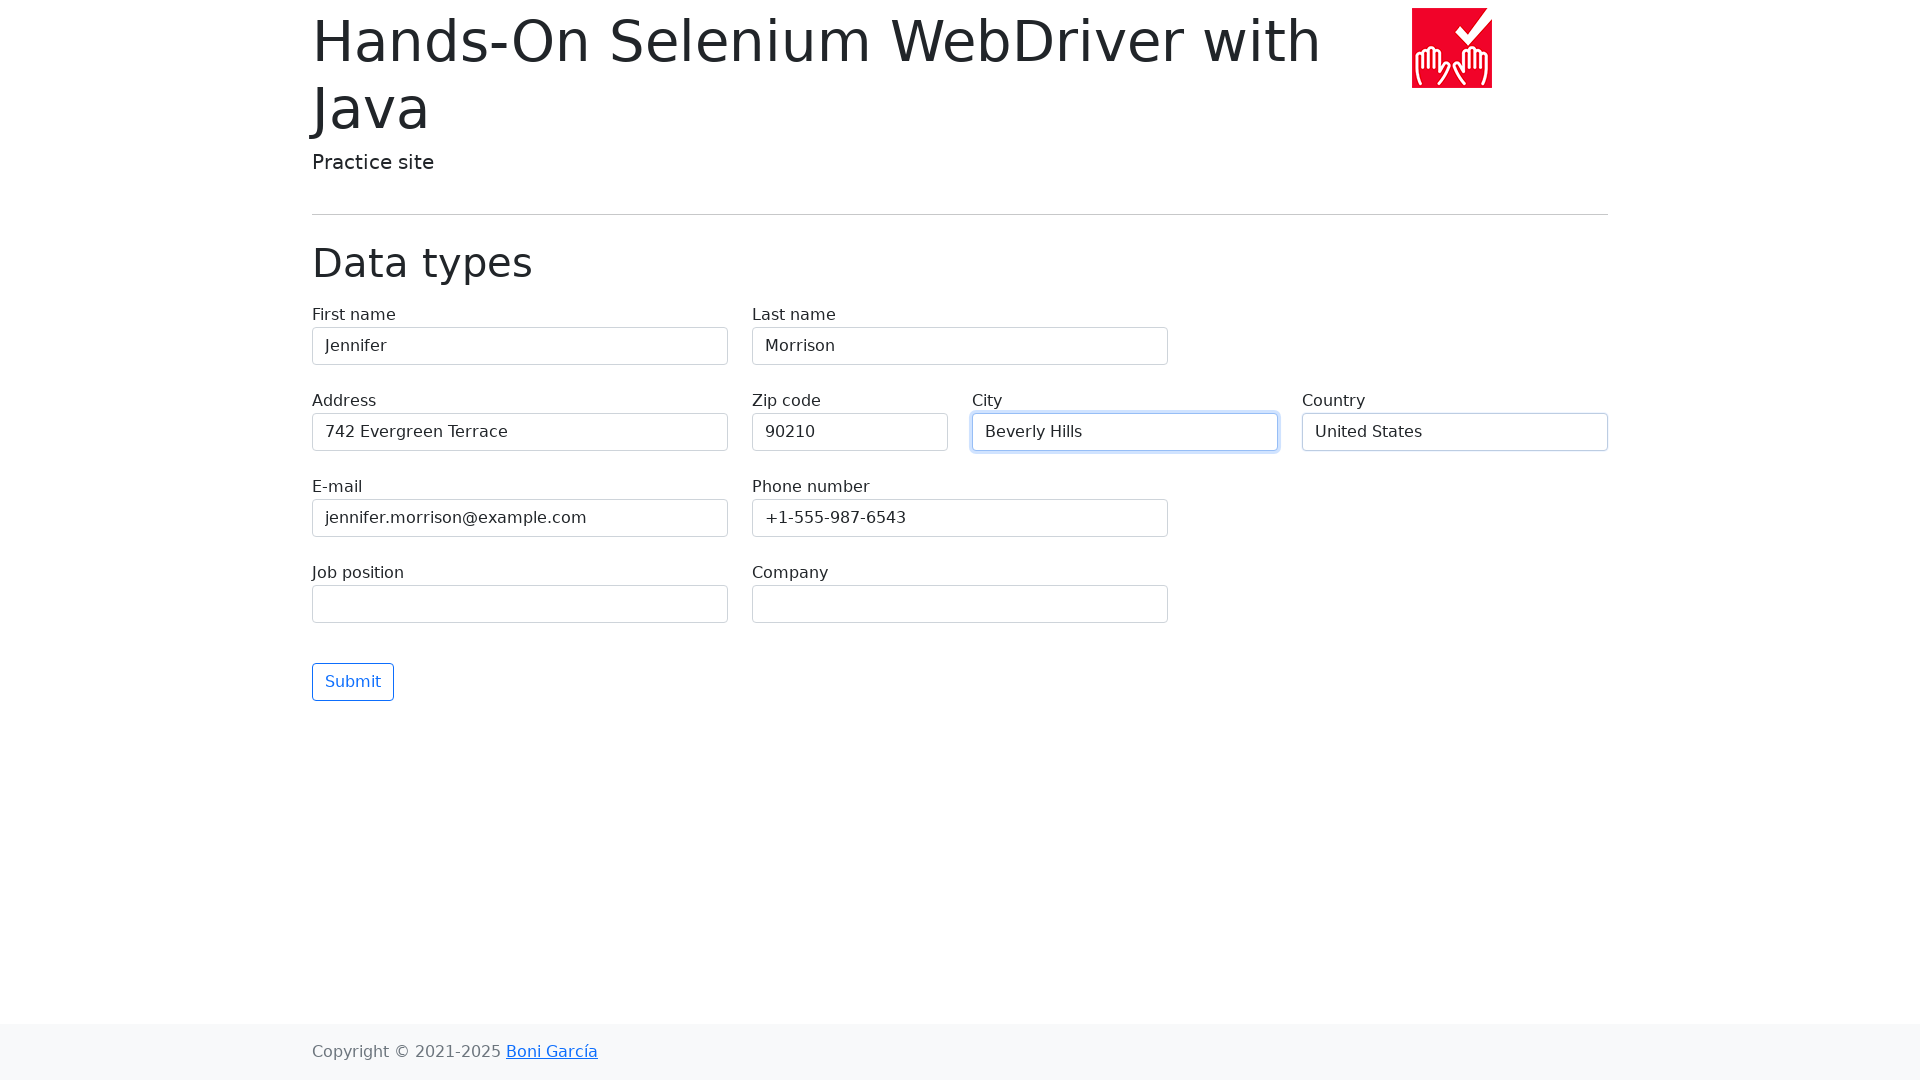

Filled job position field with 'Software Engineer' on input[name='job-position']
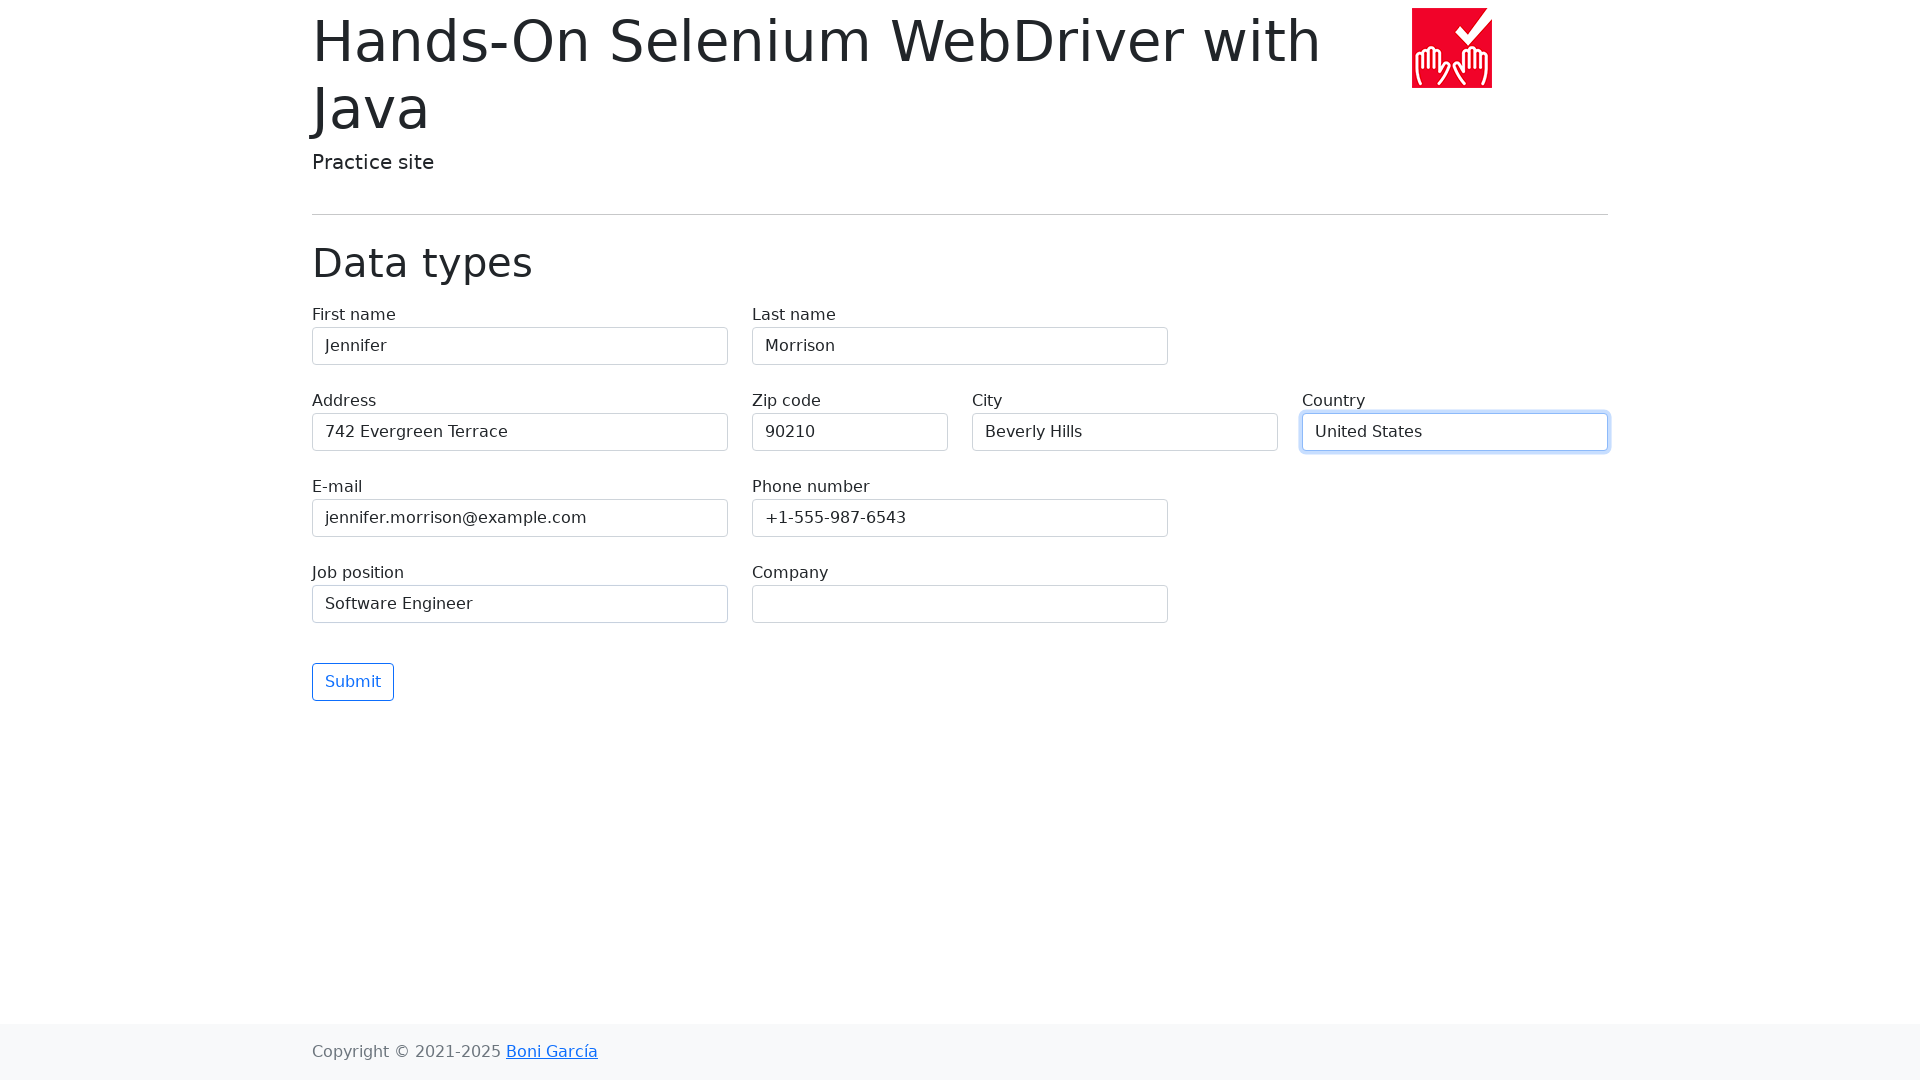

Filled company field with 'Tech Solutions Inc' on input[name='company']
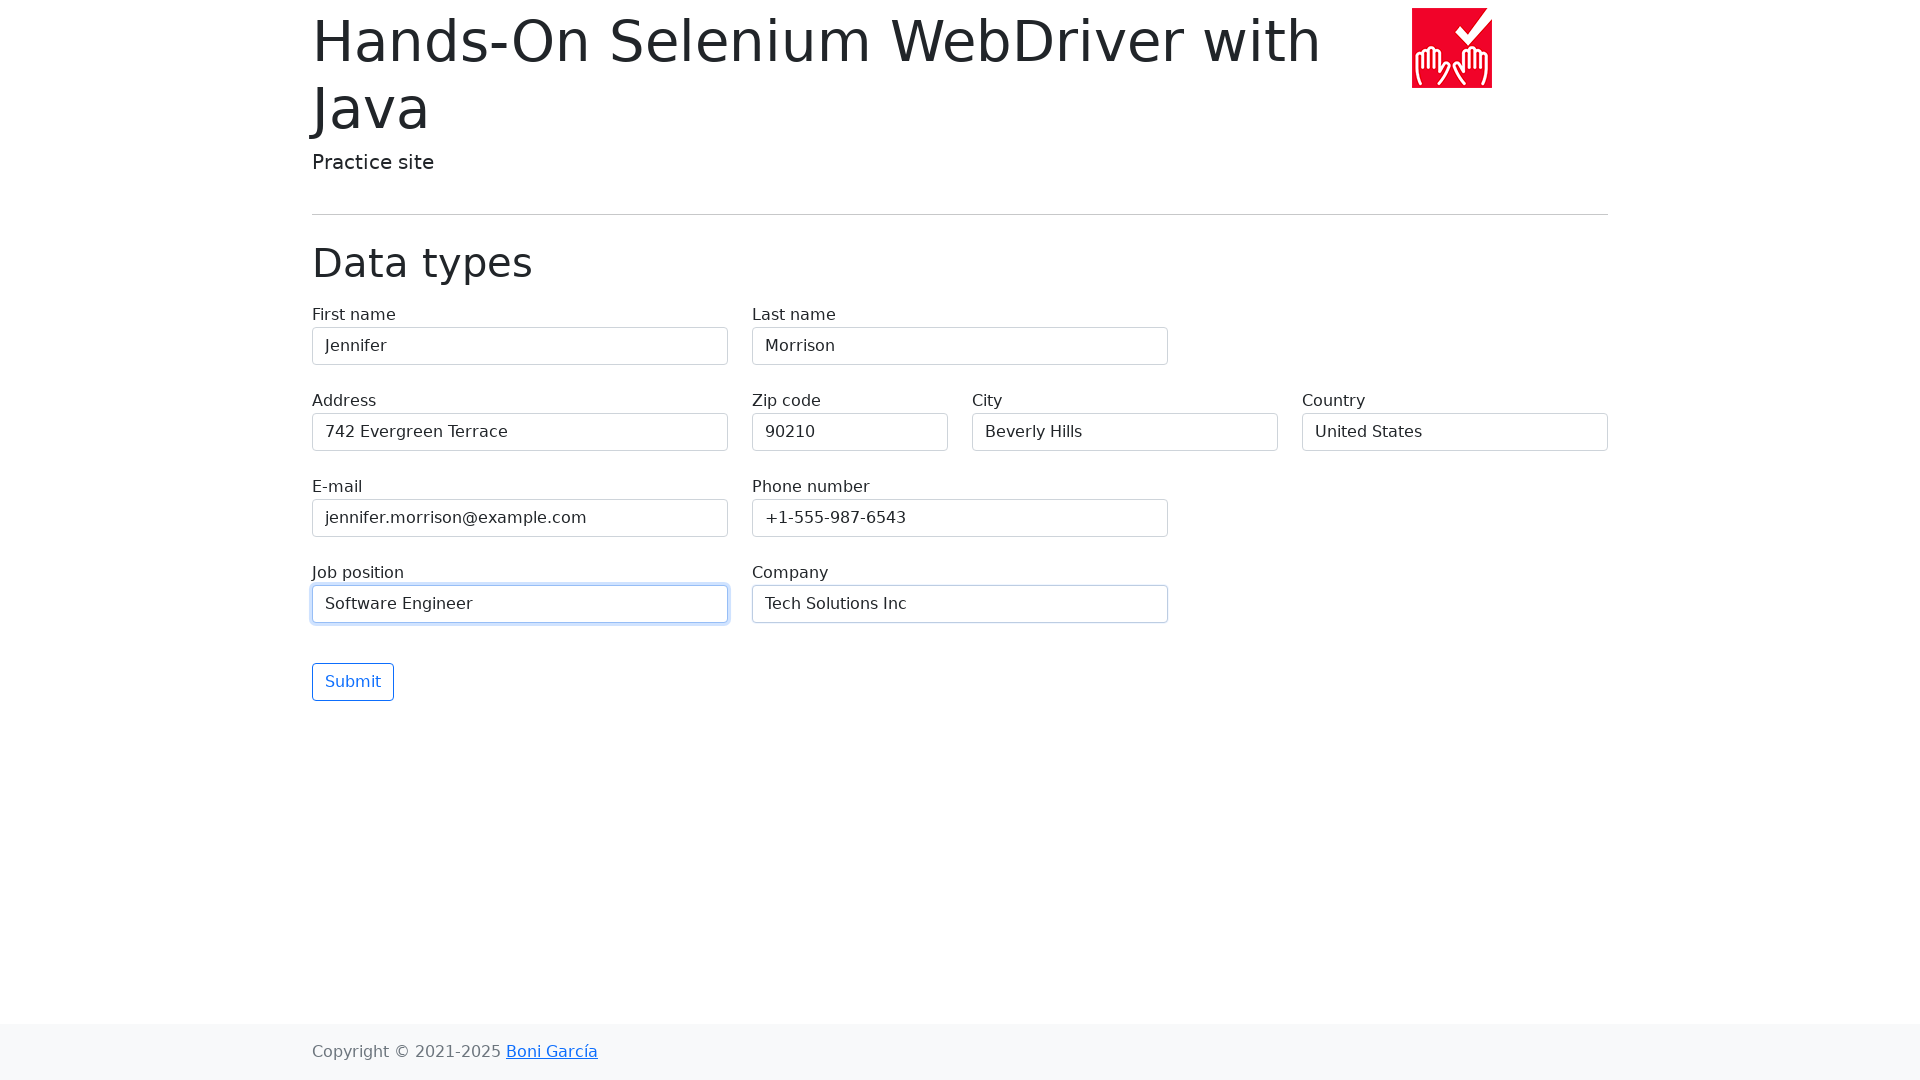

Waited for submit button to become visible
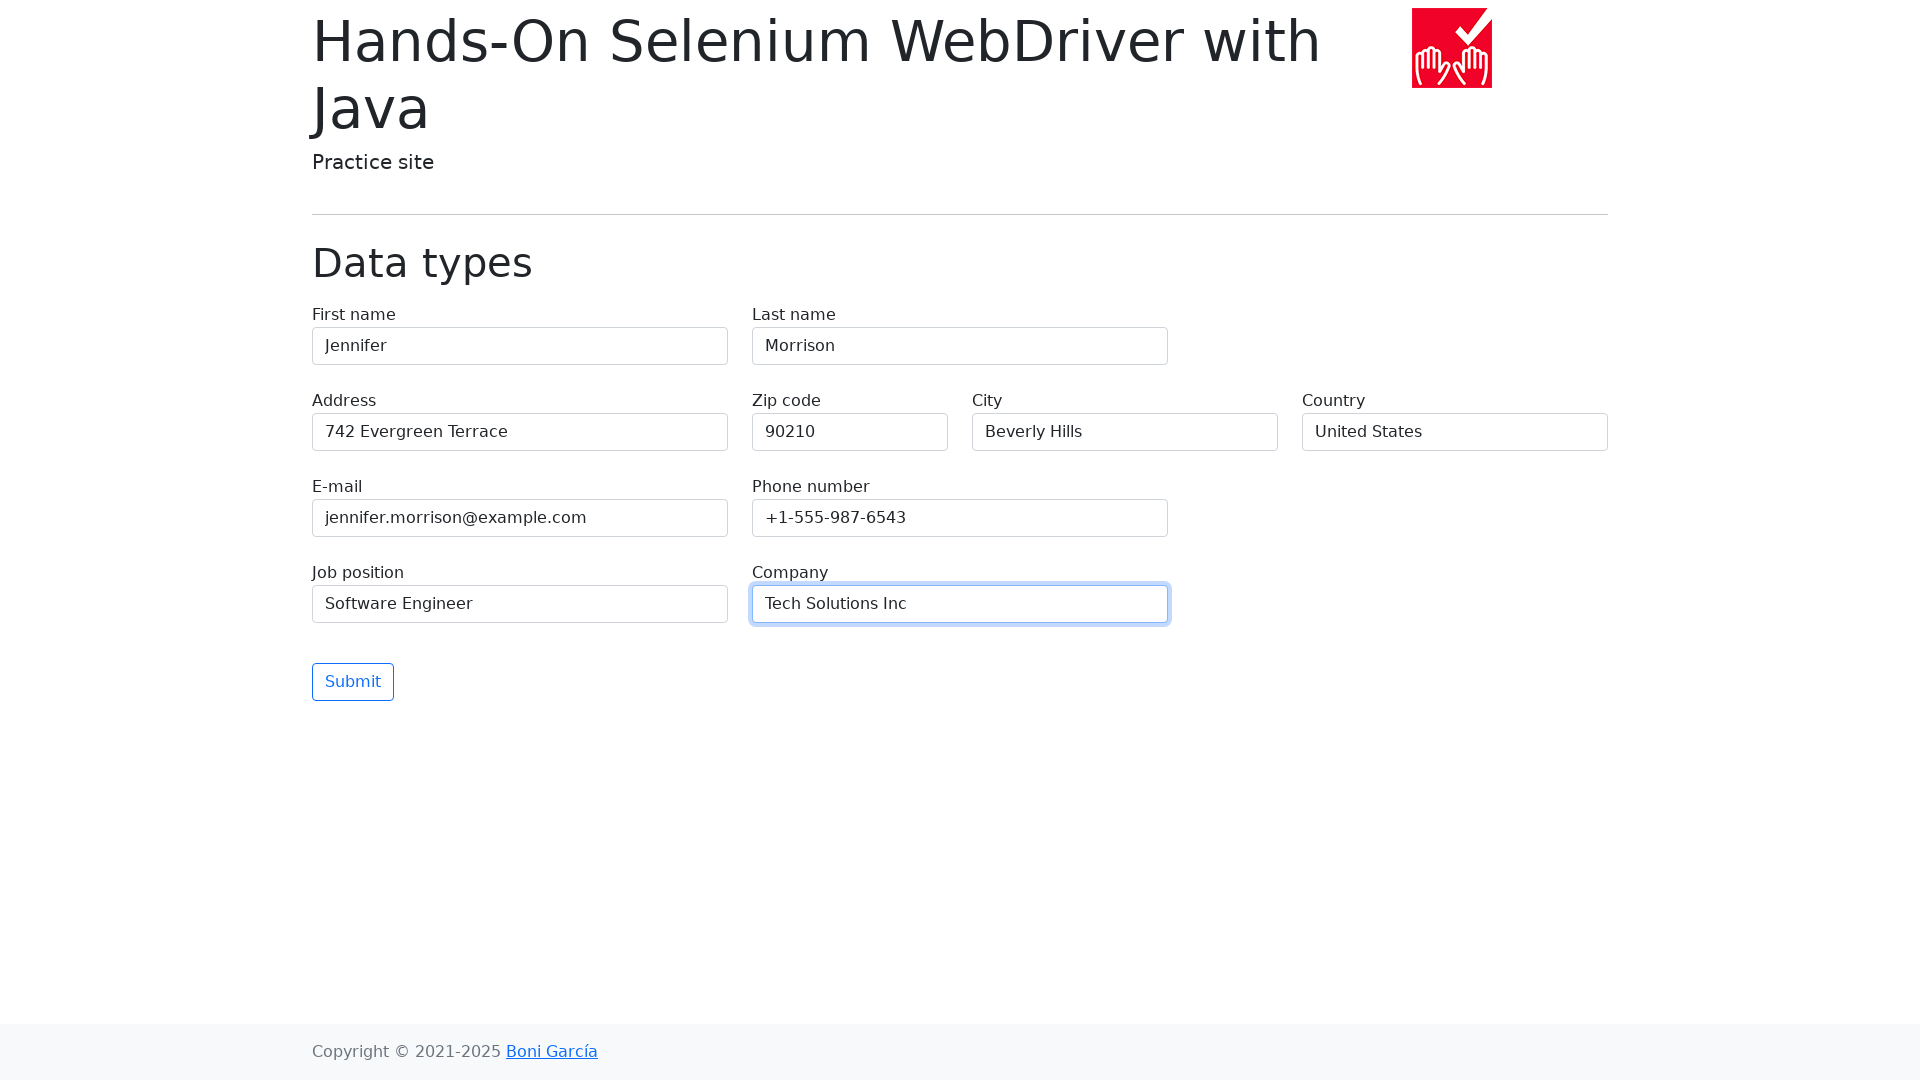

Clicked submit button to submit the form at (353, 682) on button
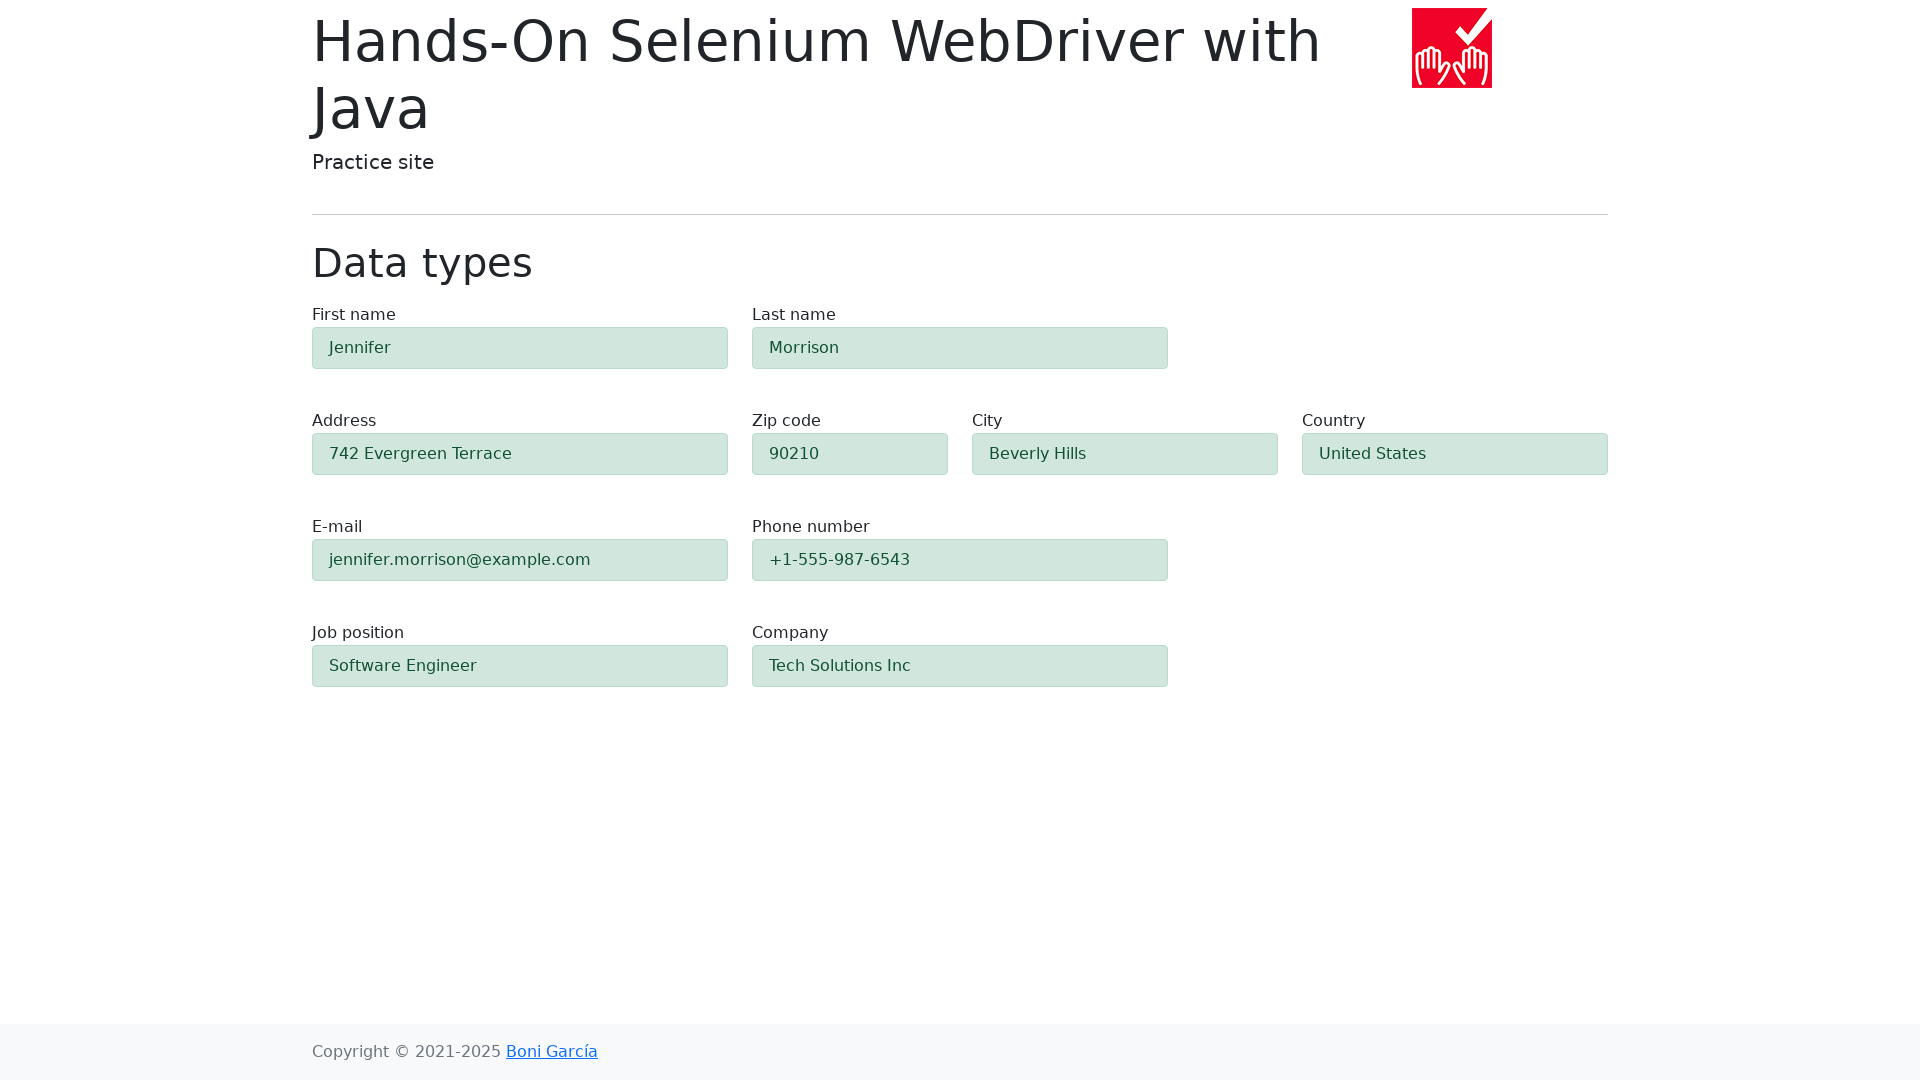

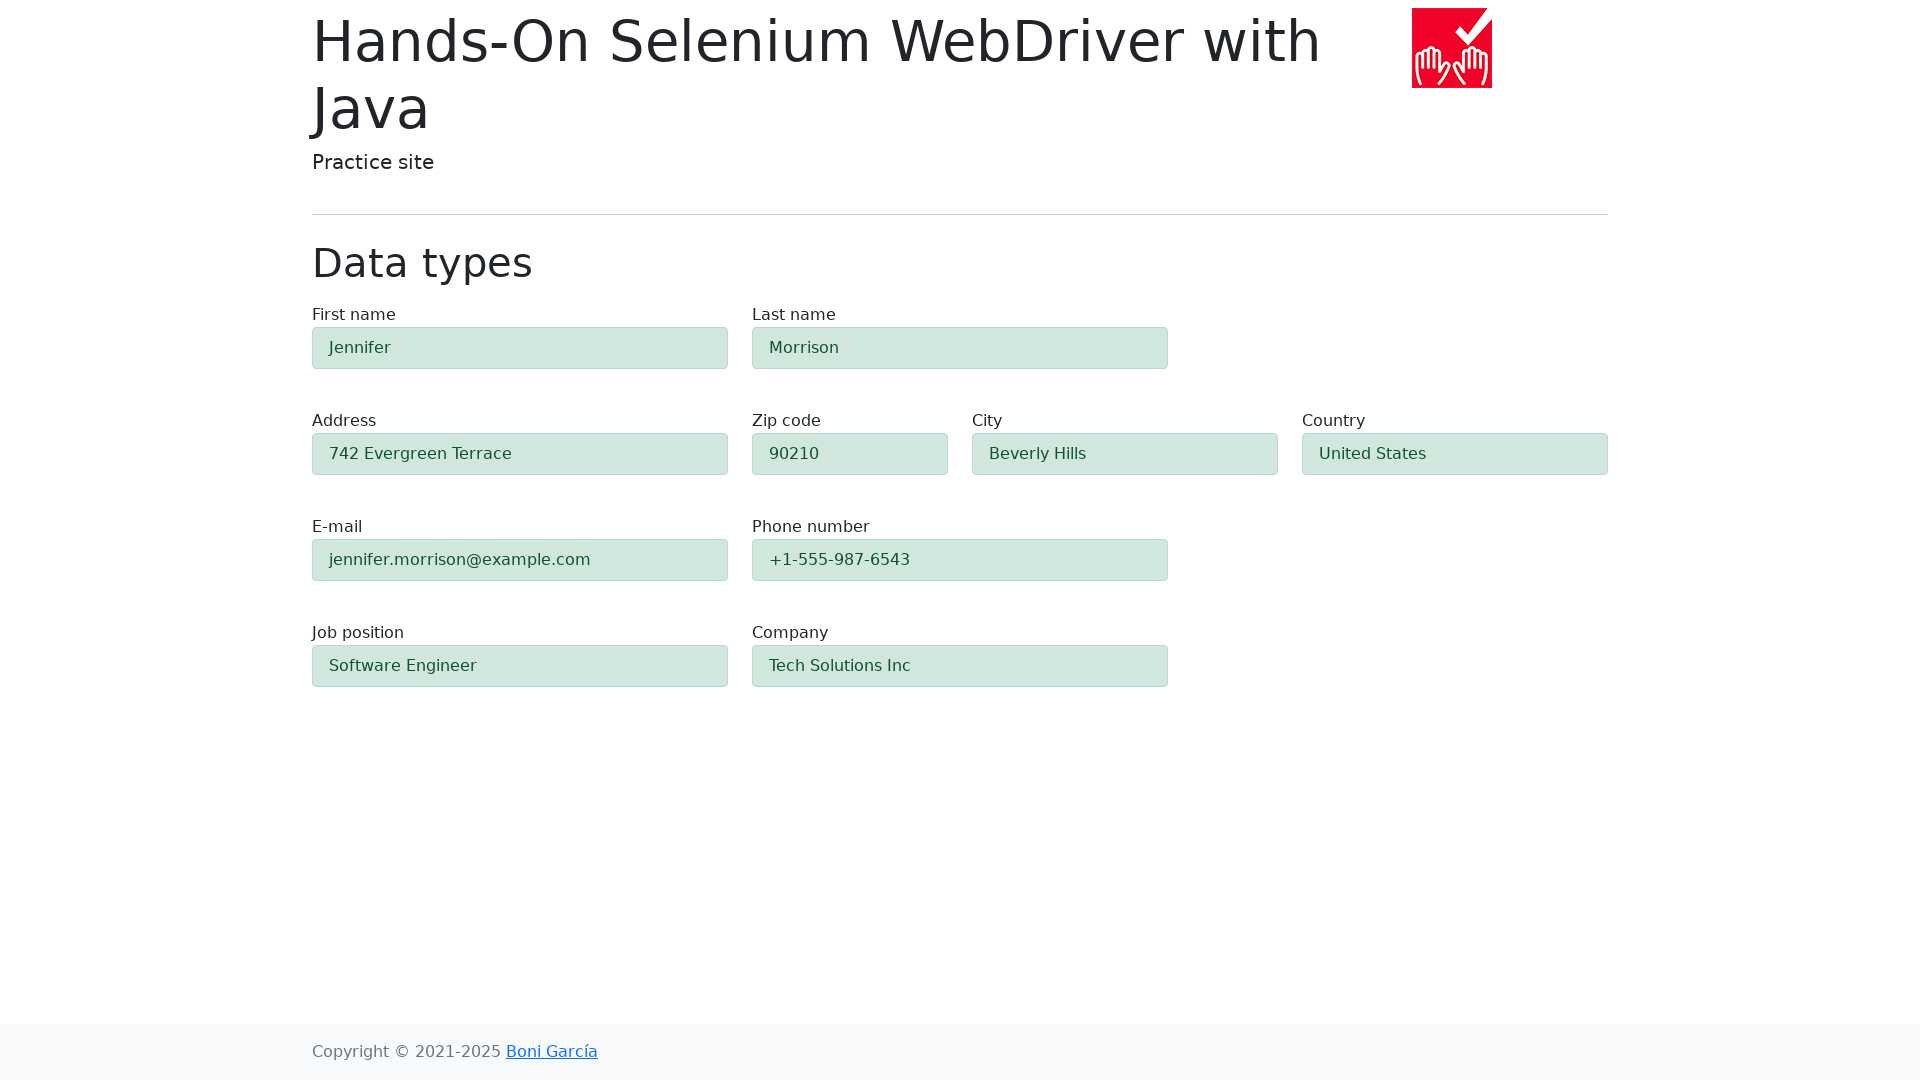